Tests form input controls including date picker, slider/range input, and color picker on a registration practice page.

Starting URL: https://material.playwrightvn.com/01-xpath-register-page.html

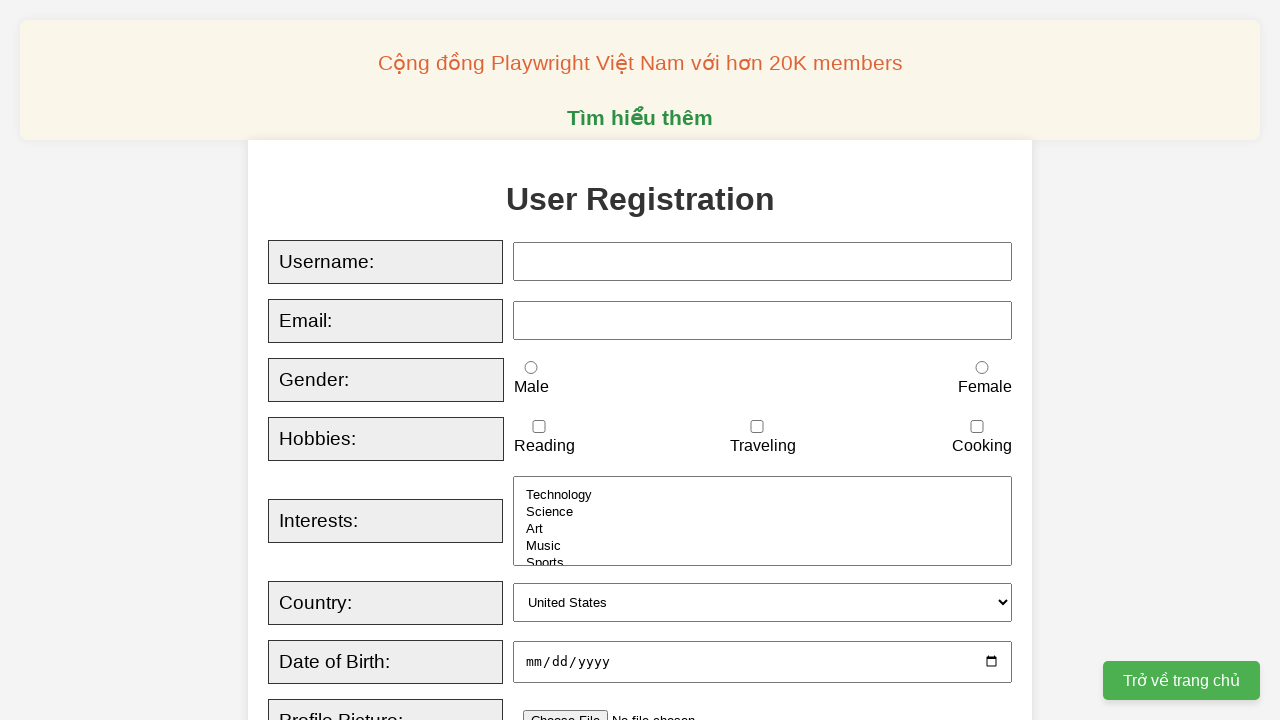

Filled date of birth field with '2024-01-30' on xpath=//input[@id='dob']
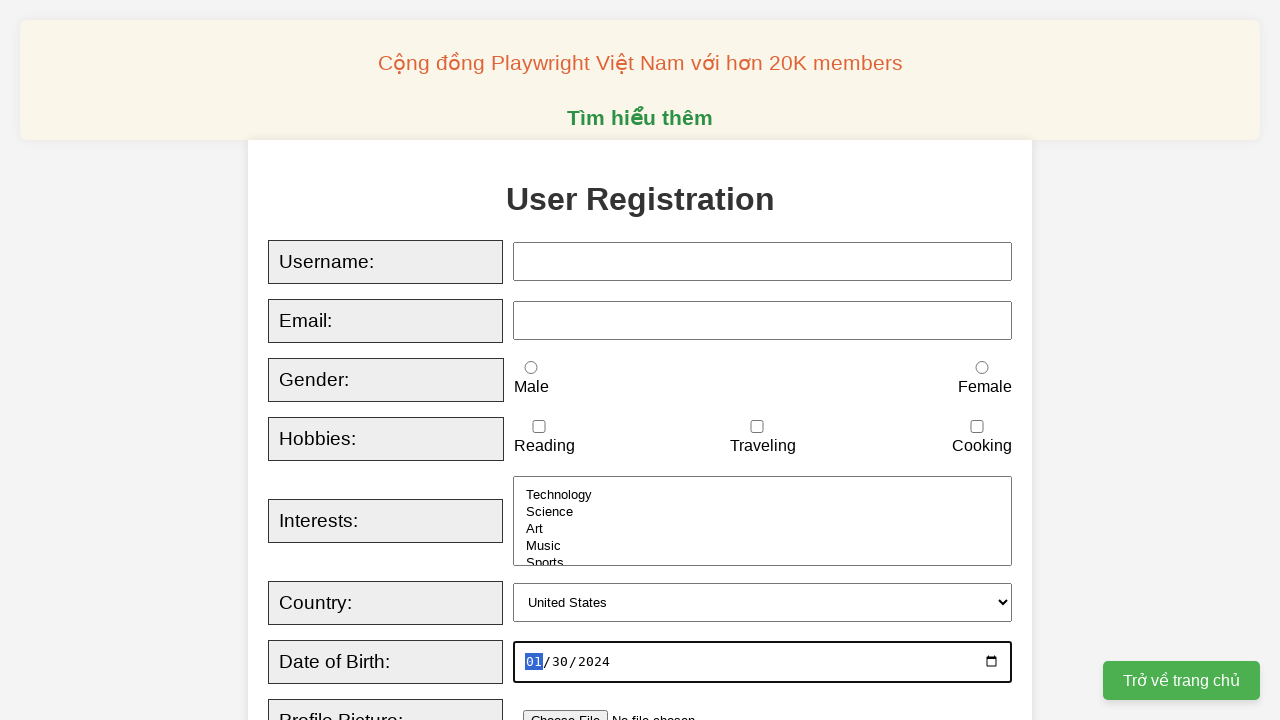

Set slider/rating value to '3' on xpath=//input[@id='rating']
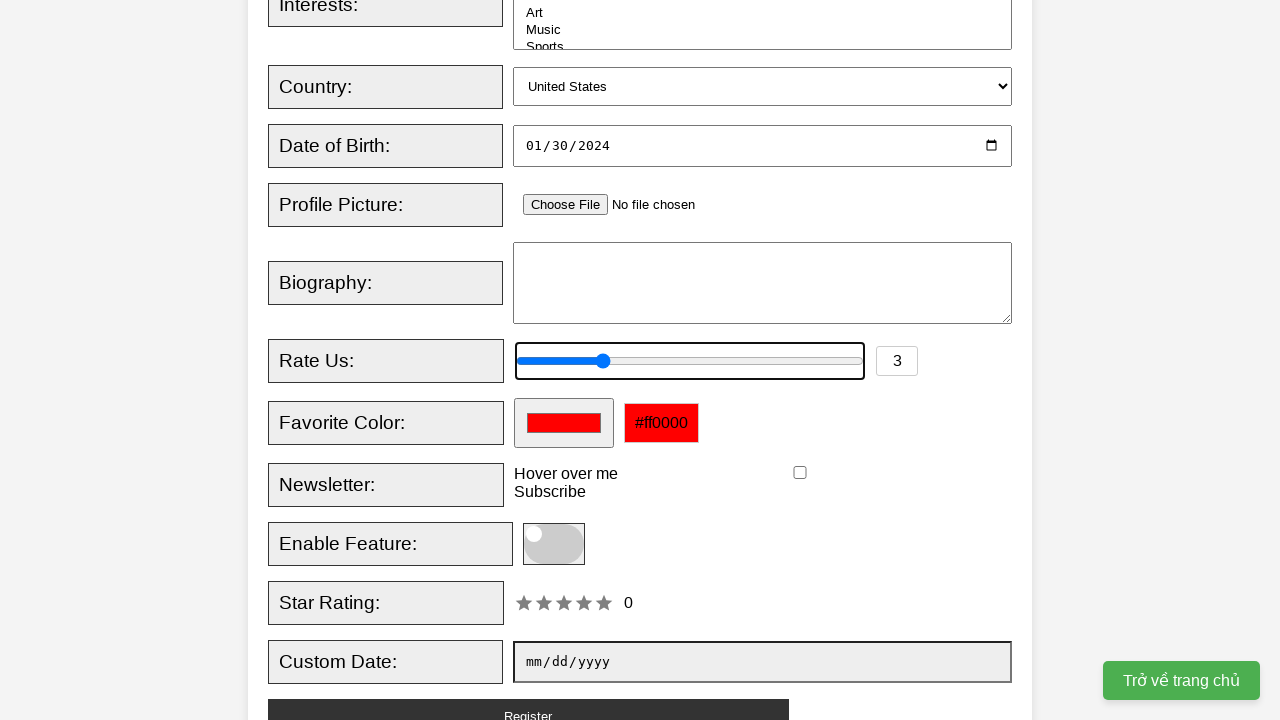

Set color picker value to '#e66465' on xpath=//input[@id='favcolor']
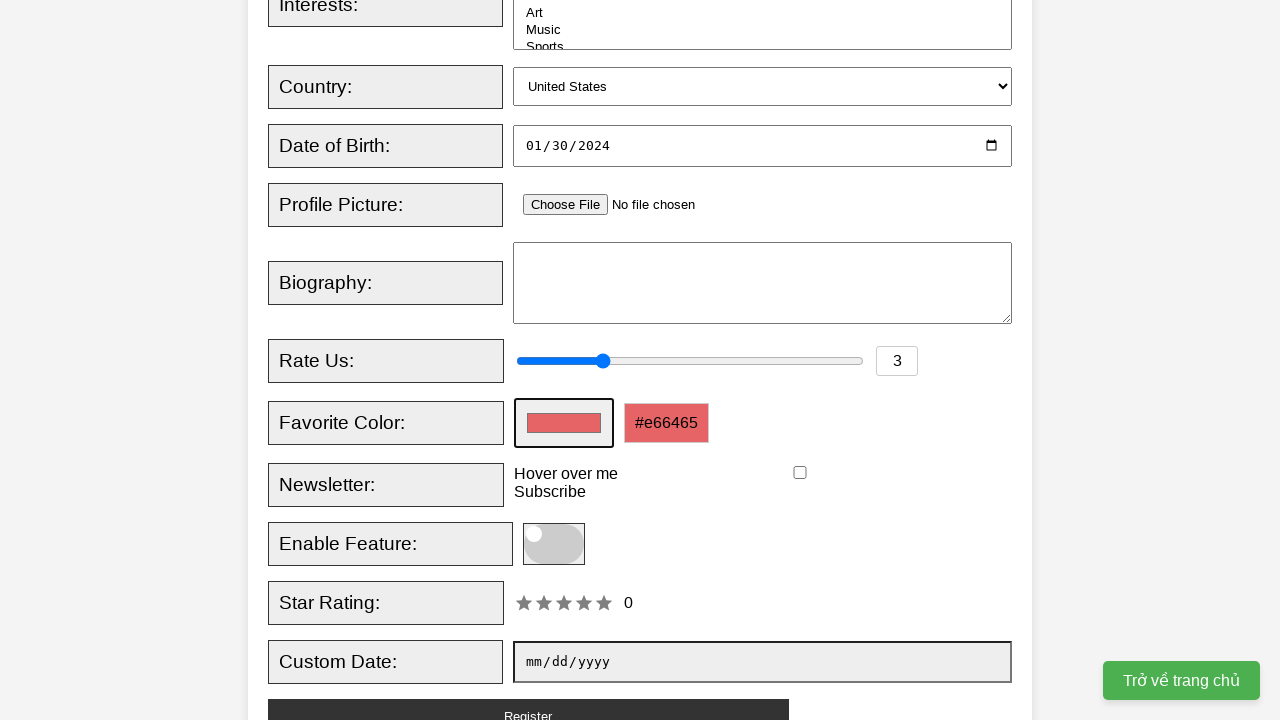

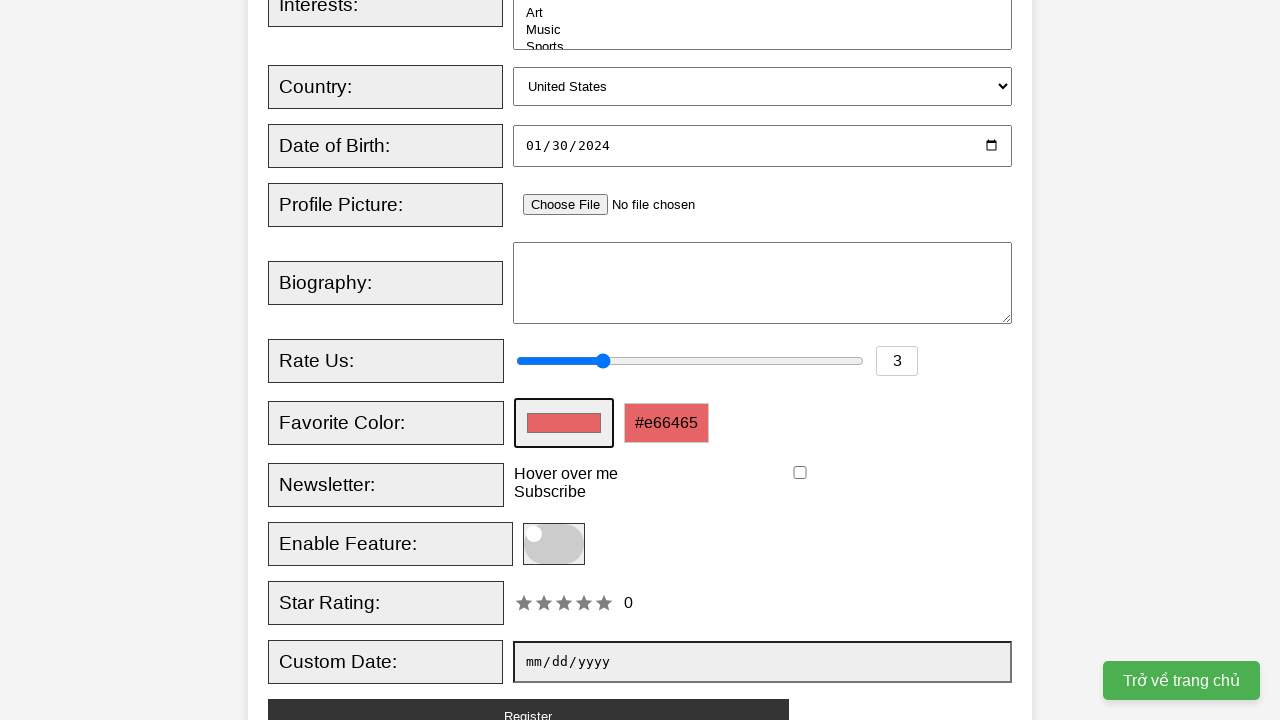